Tests jQuery context menu functionality by right-clicking on a target element, selecting each menu option (Edit, Cut, Copy, Paste, Delete, Quit), and accepting the resulting alert dialogs.

Starting URL: https://swisnl.github.io/jQuery-contextMenu/demo.html

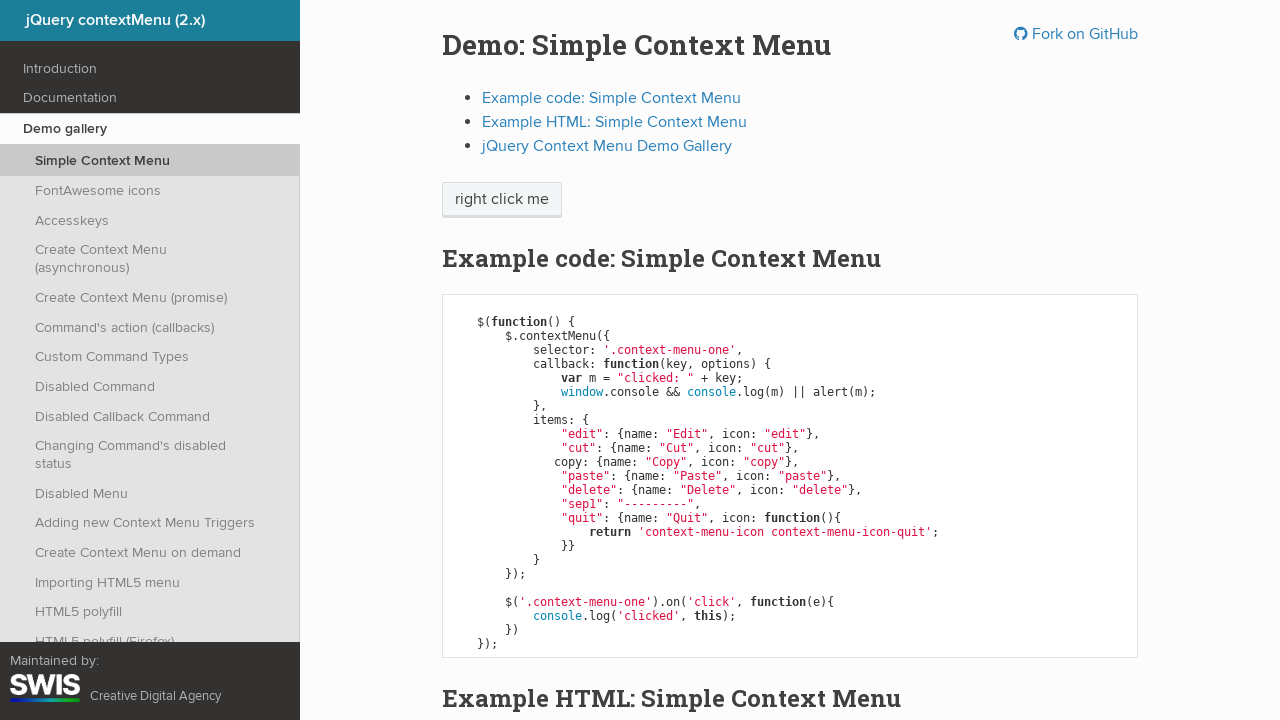

Right-clicked on target element to open context menu at (502, 200) on xpath=//span[text()='right click me']
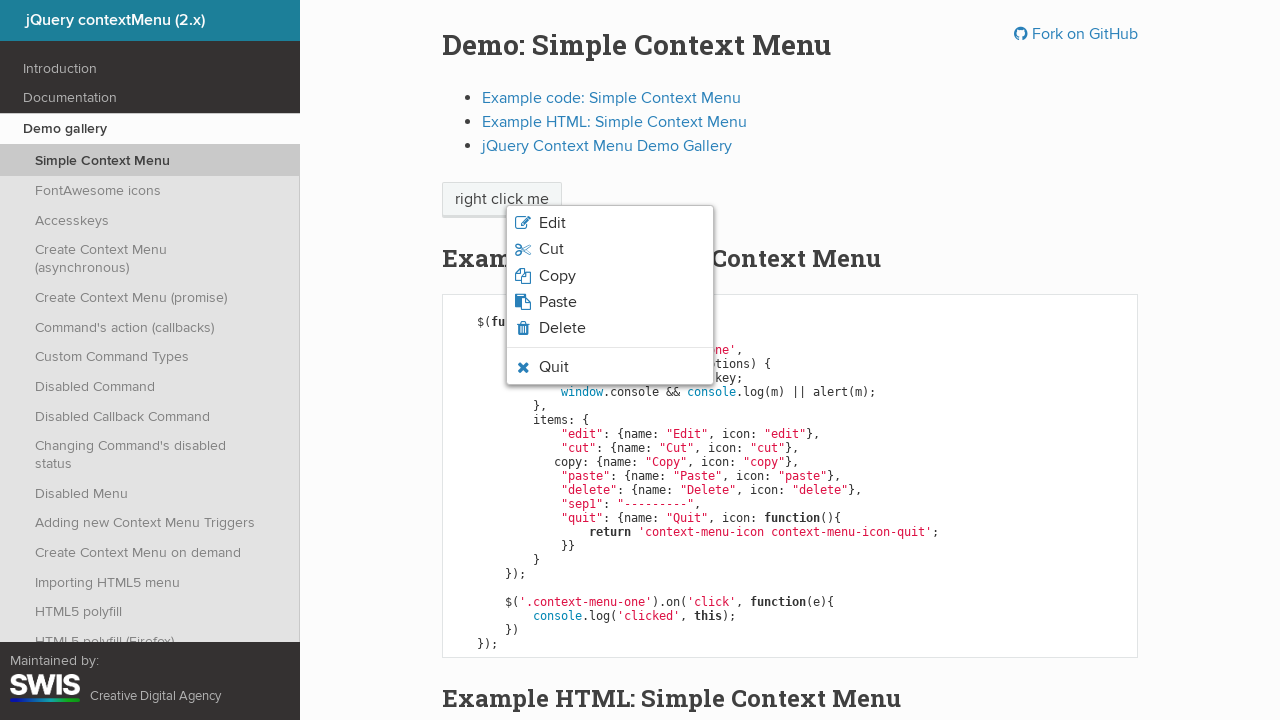

Clicked Edit option from context menu at (610, 223) on xpath=//ul[@class='context-menu-list context-menu-root']//li[1]
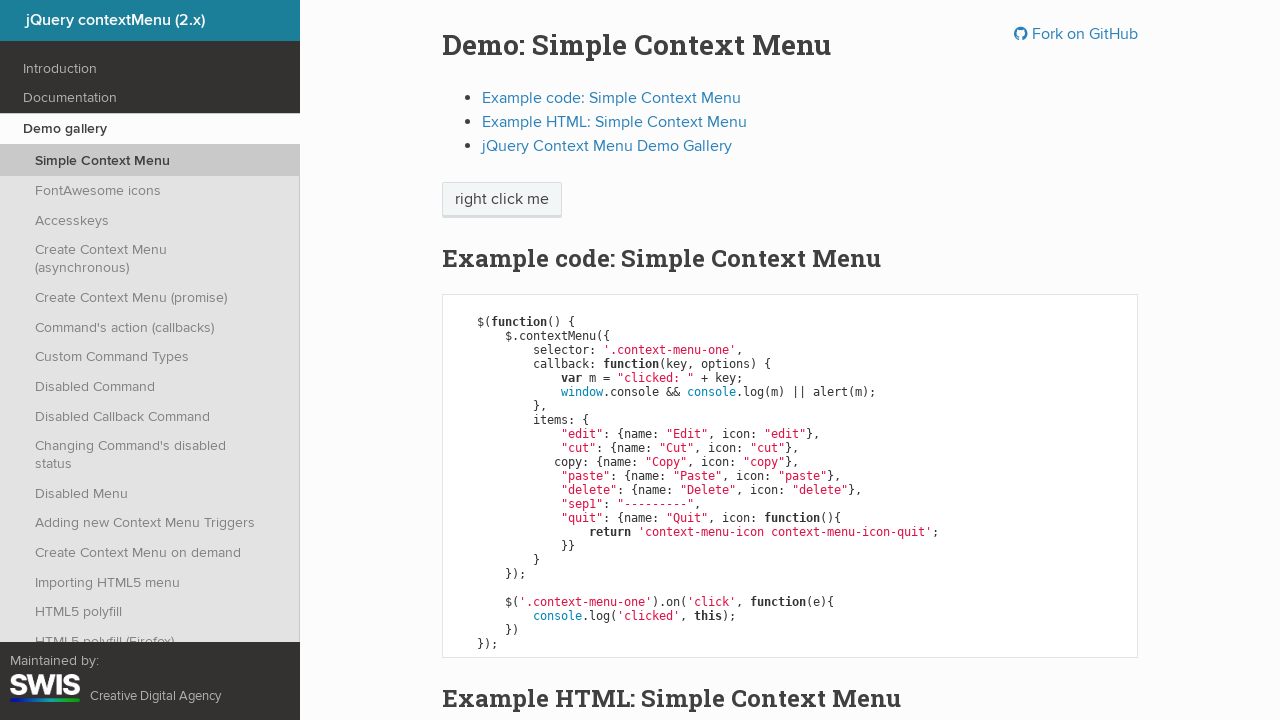

Set up dialog handler to accept alerts
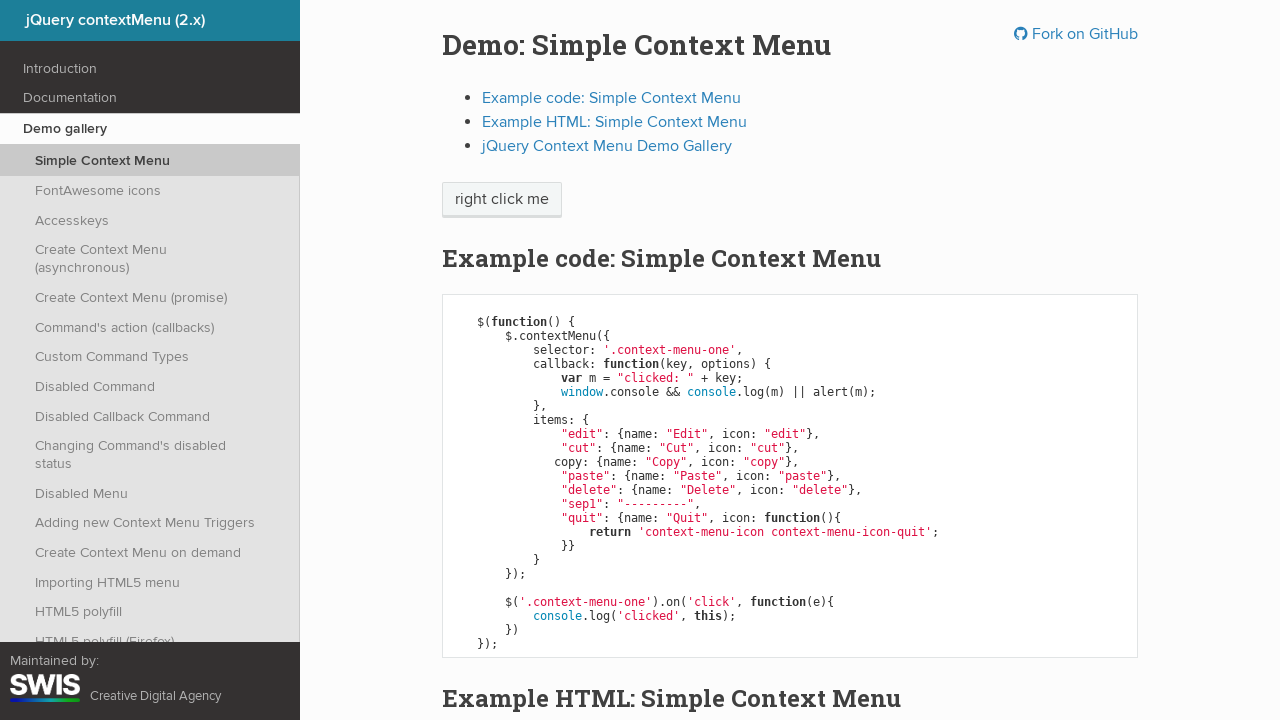

Waited 500ms after Edit action
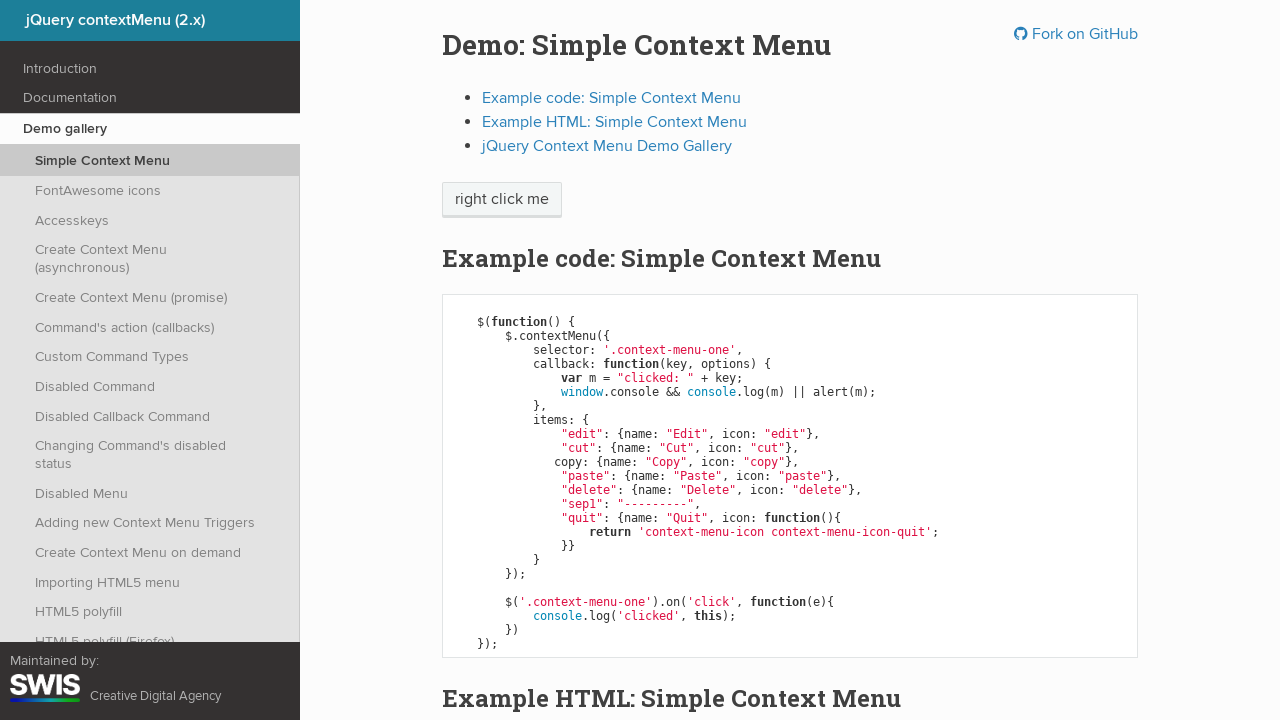

Right-clicked on target element to open context menu at (502, 200) on xpath=//span[text()='right click me']
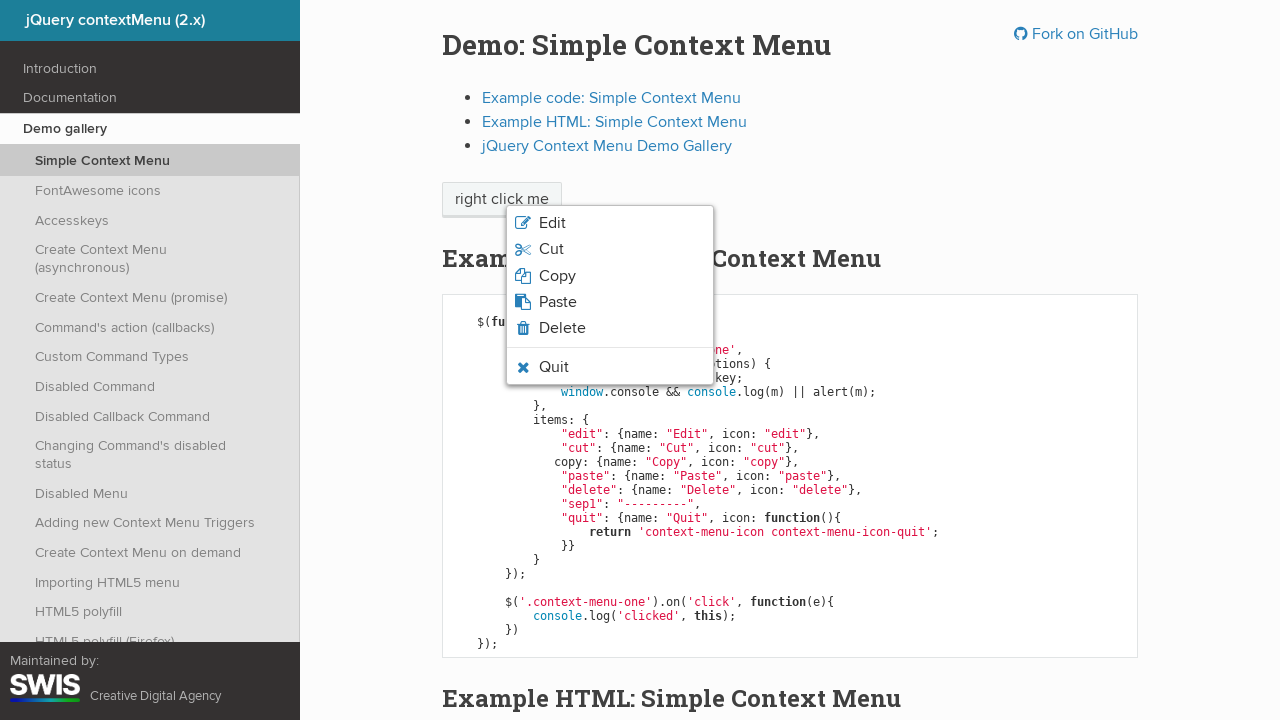

Clicked Cut option from context menu at (610, 249) on xpath=//ul[@class='context-menu-list context-menu-root']//li[2]
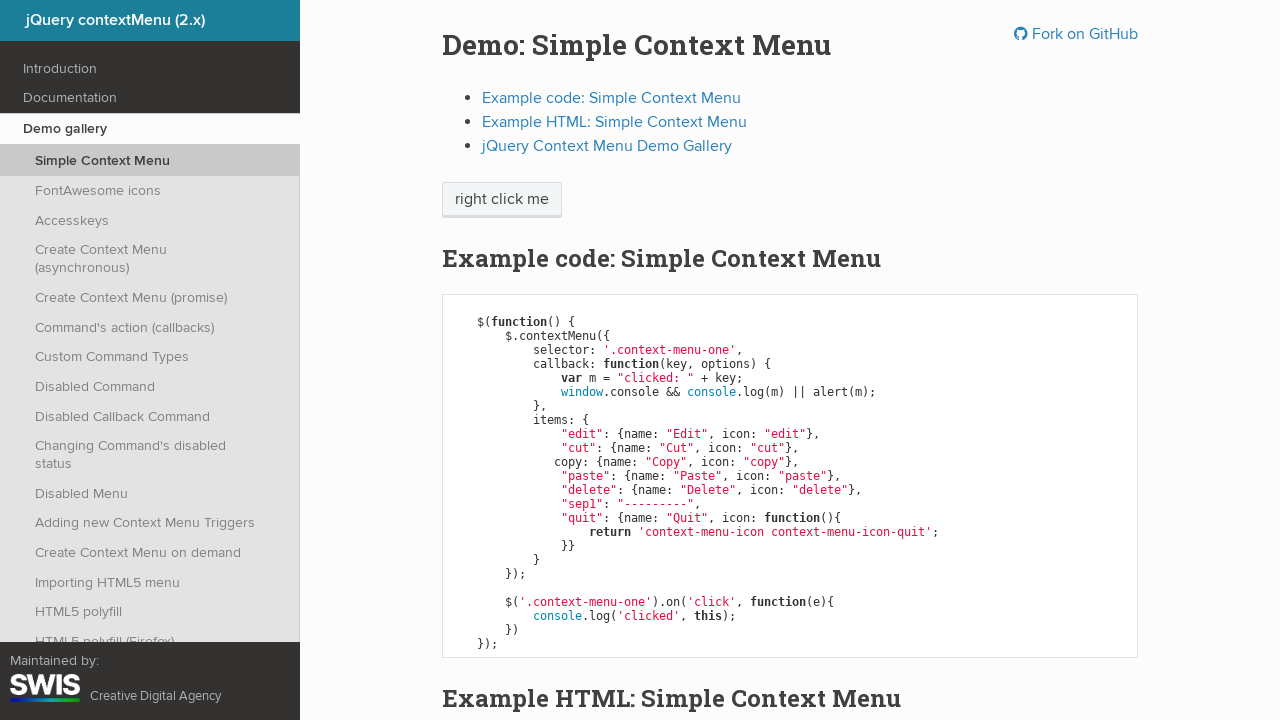

Waited 500ms after Cut action
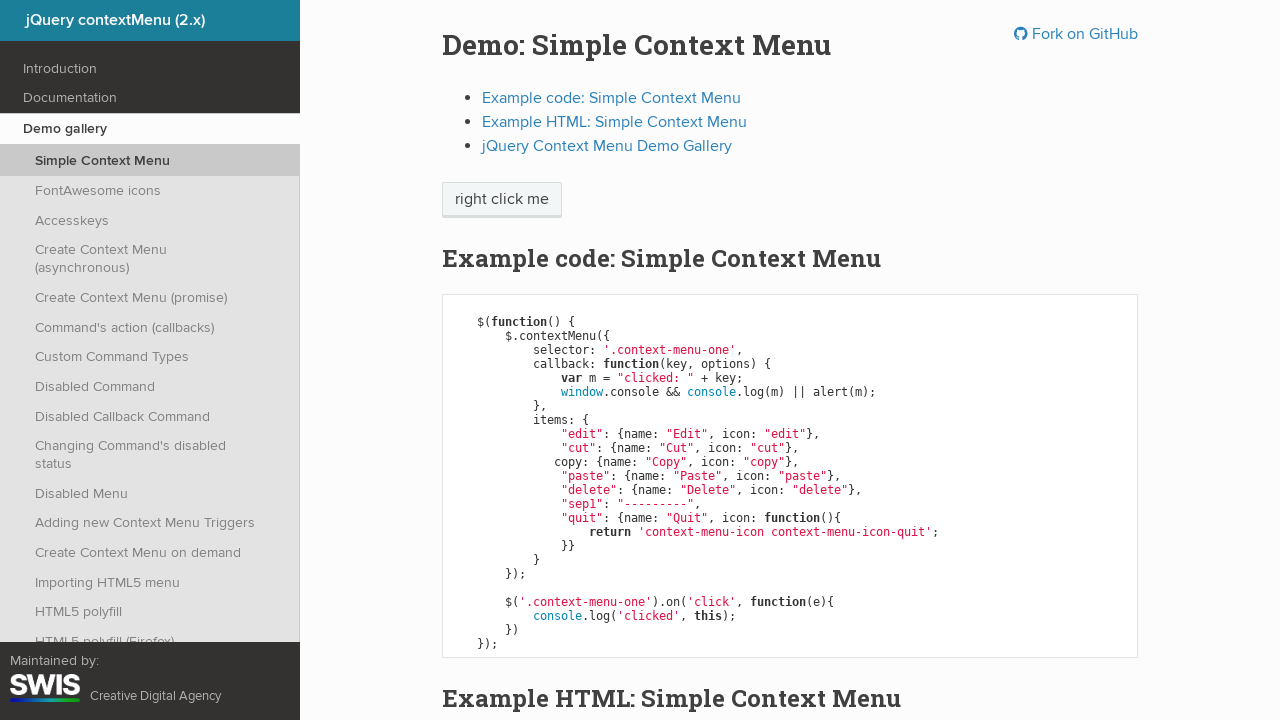

Right-clicked on target element to open context menu at (502, 200) on xpath=//span[text()='right click me']
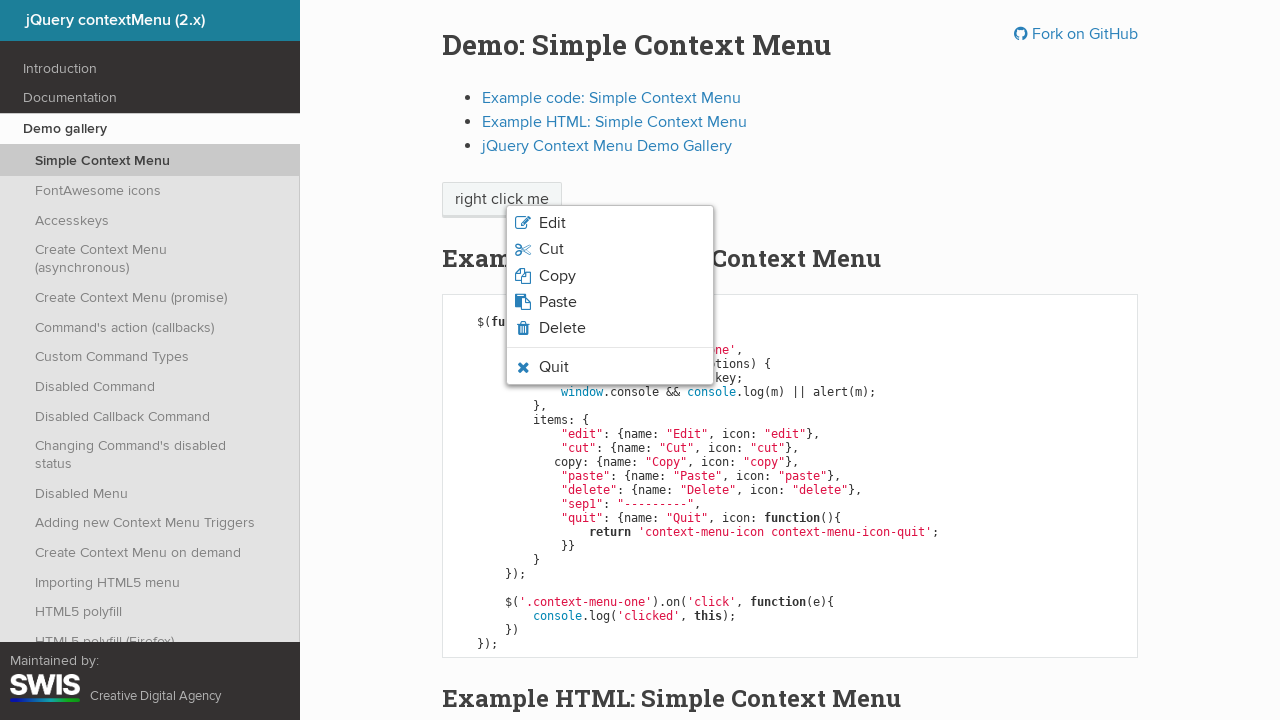

Clicked Copy option from context menu at (610, 276) on xpath=//ul[@class='context-menu-list context-menu-root']//li[3]
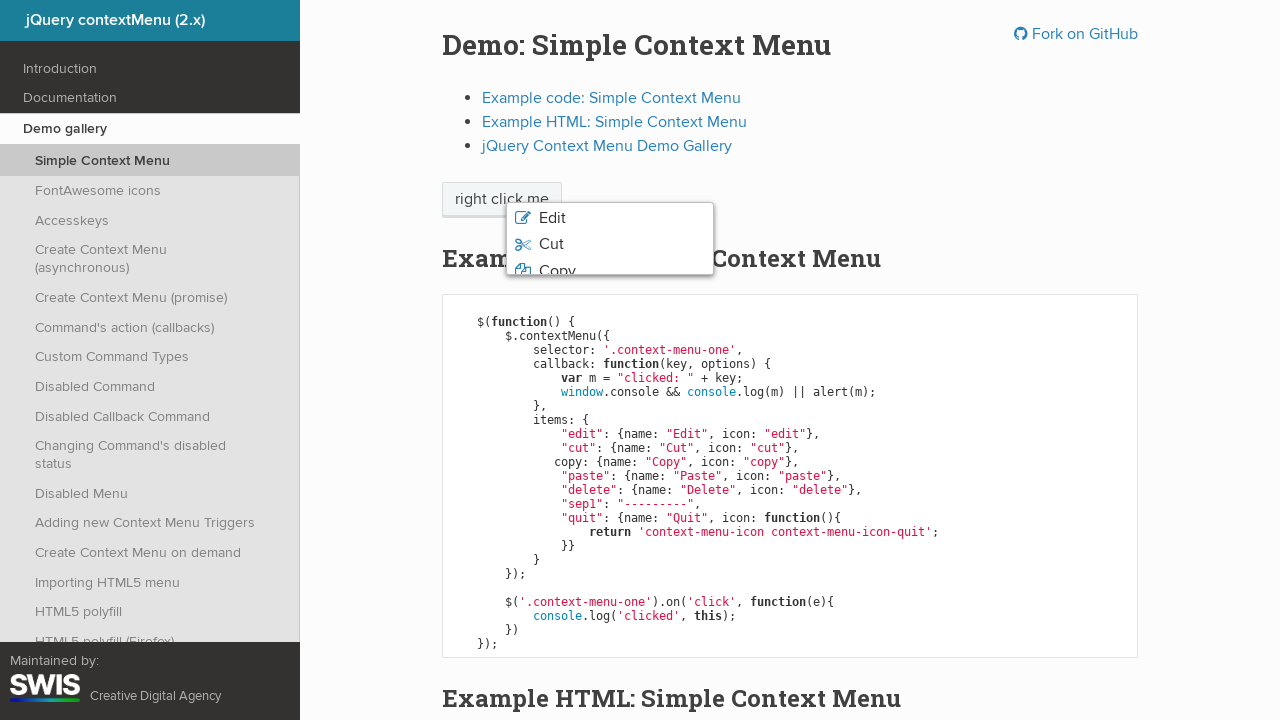

Waited 500ms after Copy action
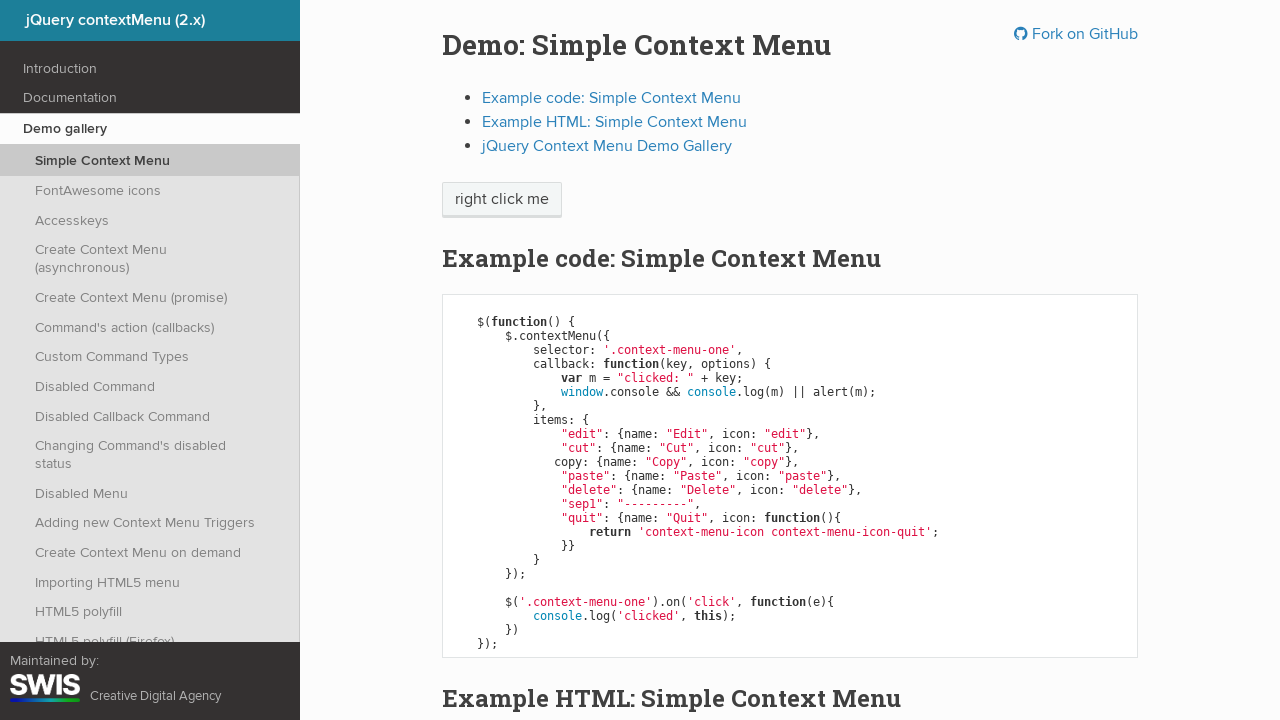

Right-clicked on target element to open context menu at (502, 200) on xpath=//span[text()='right click me']
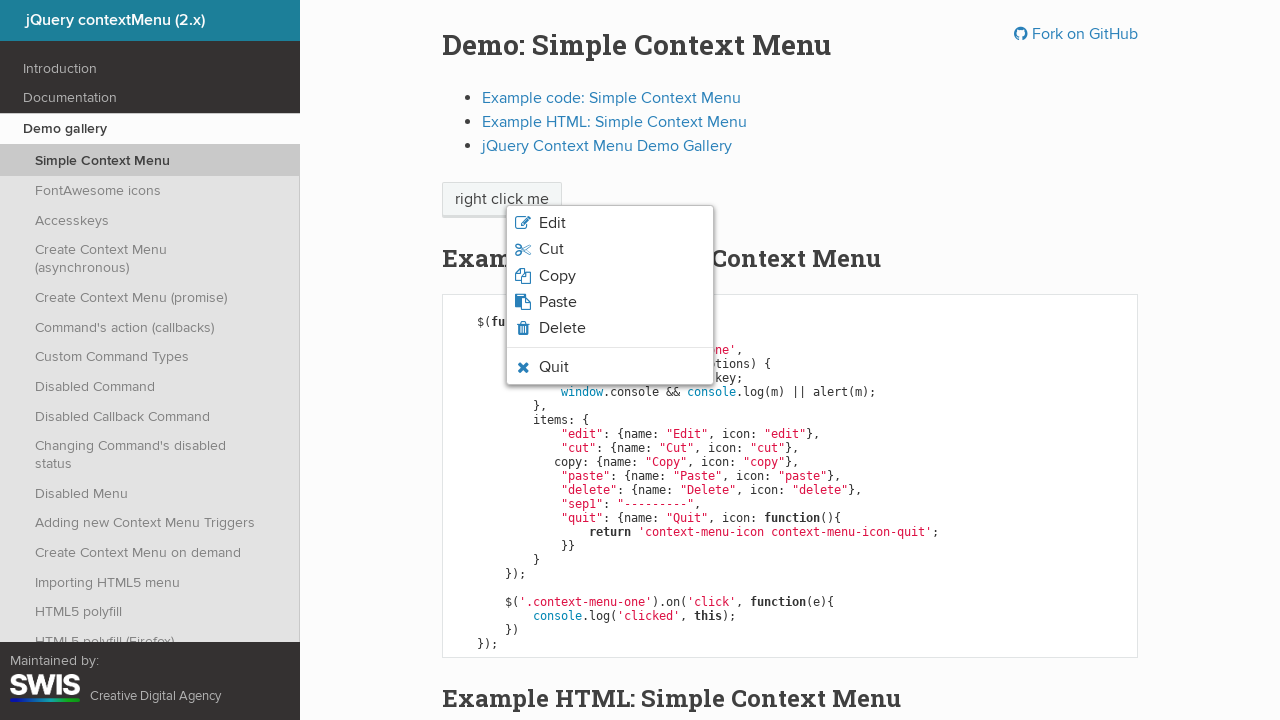

Clicked Paste option from context menu at (610, 302) on xpath=//ul[@class='context-menu-list context-menu-root']//li[4]
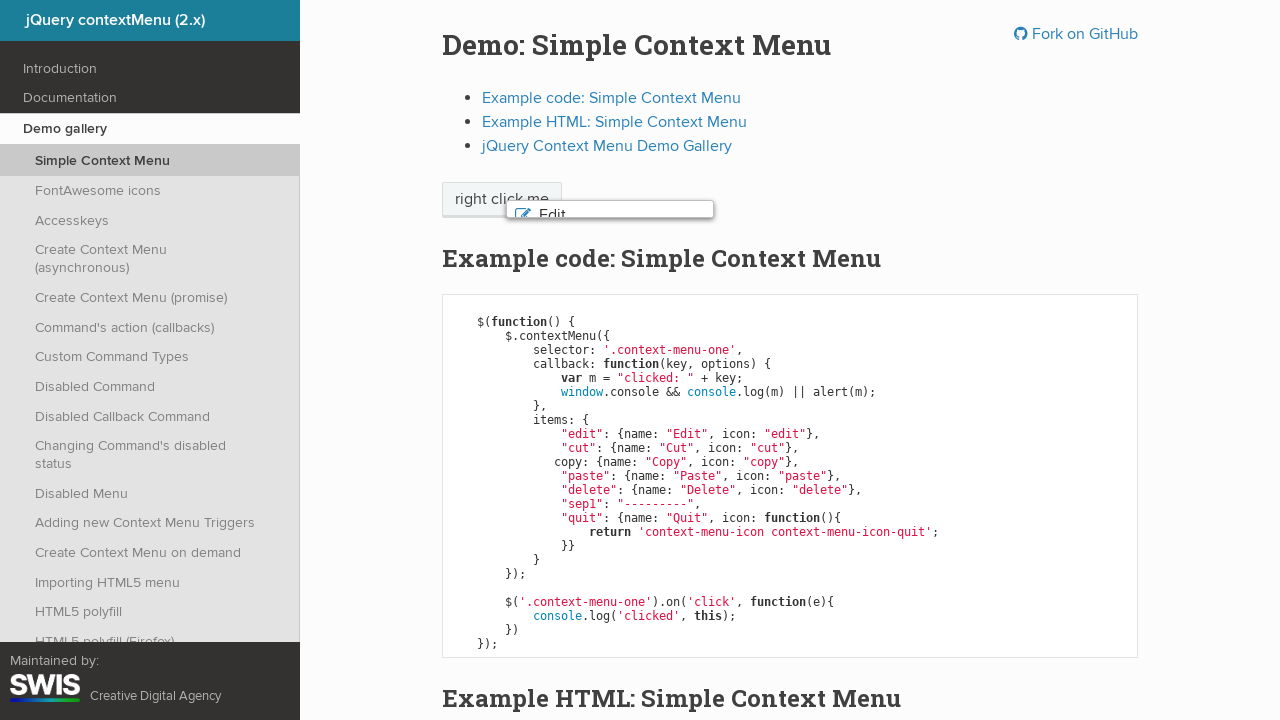

Waited 500ms after Paste action
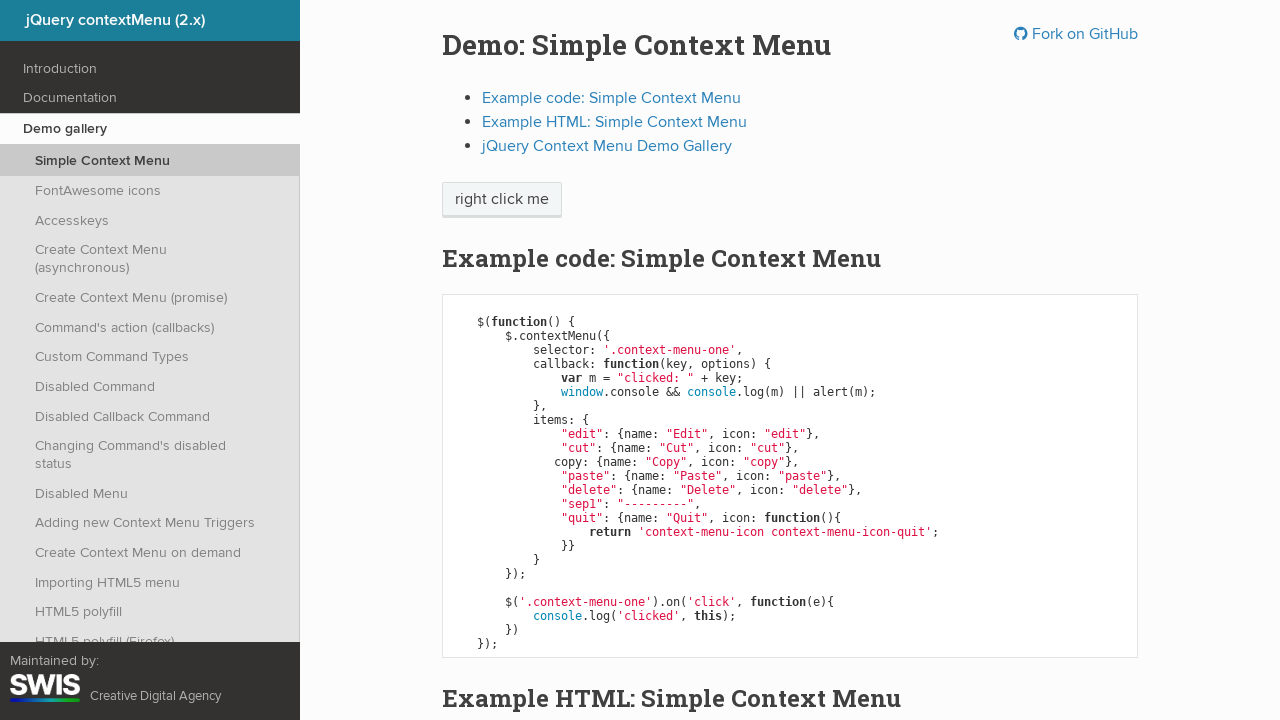

Right-clicked on target element to open context menu at (502, 200) on xpath=//span[text()='right click me']
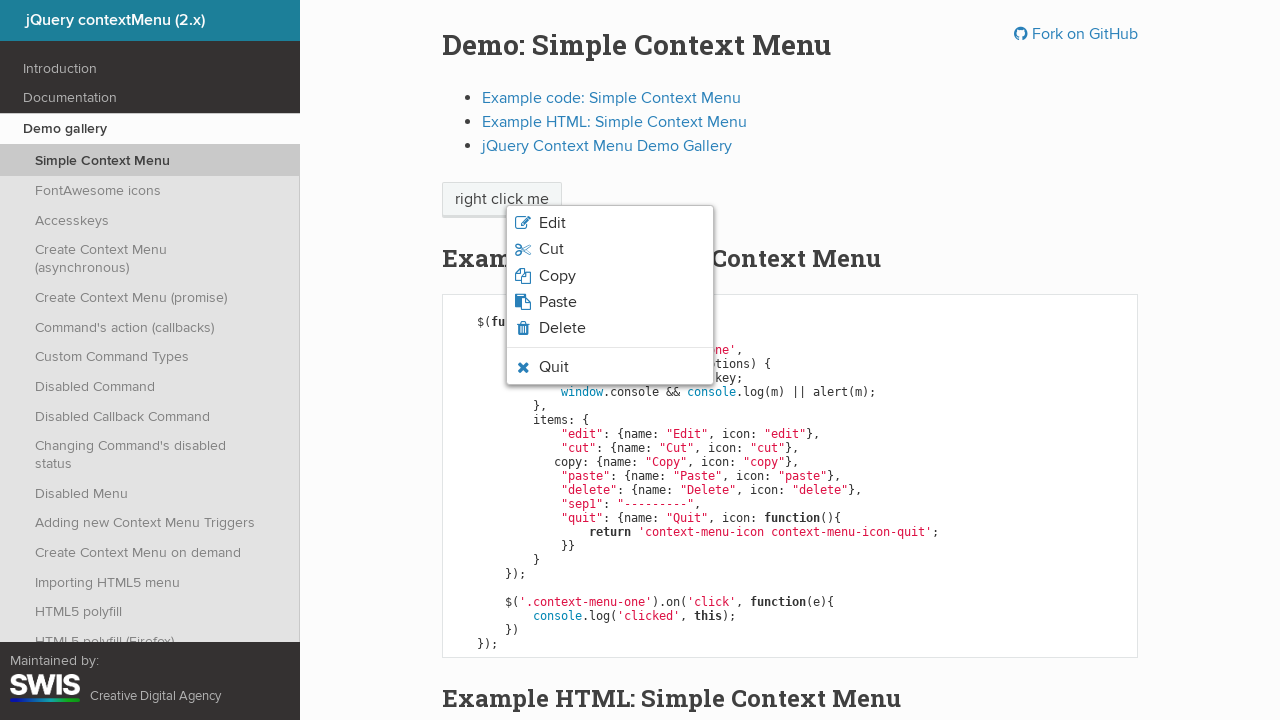

Clicked Delete option from context menu at (610, 328) on xpath=//ul[@class='context-menu-list context-menu-root']//li[5]
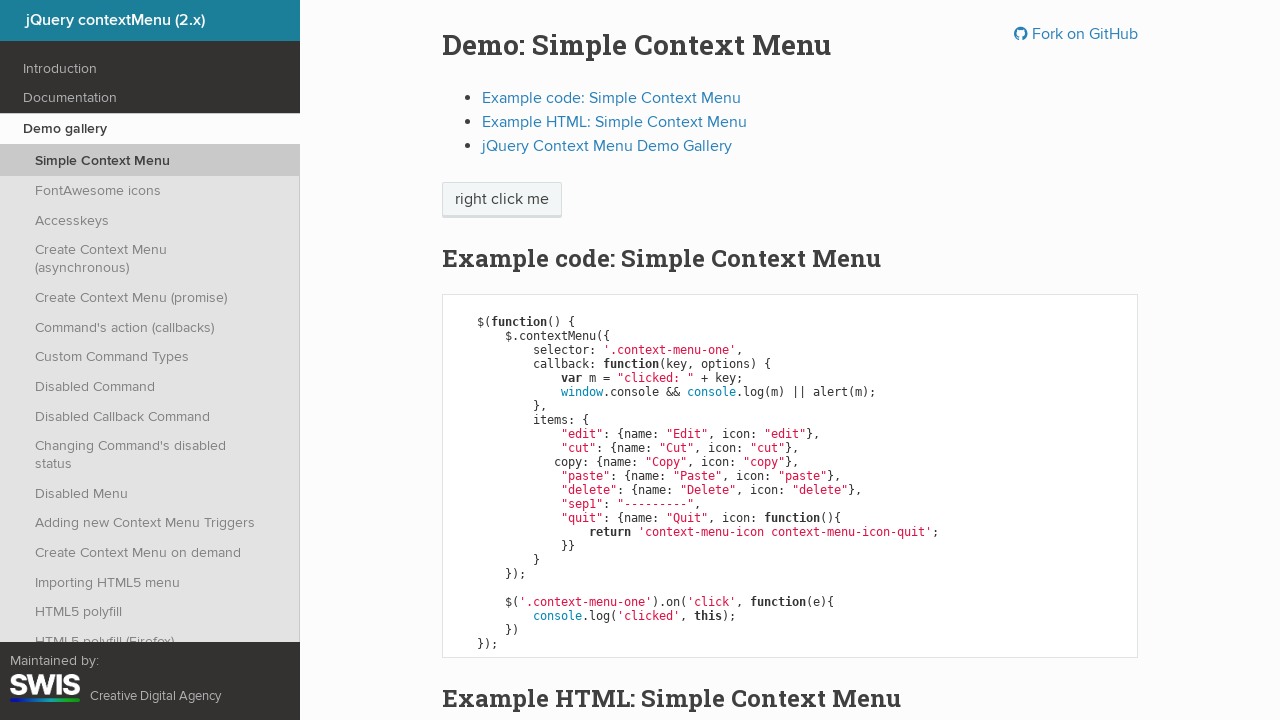

Waited 500ms after Delete action
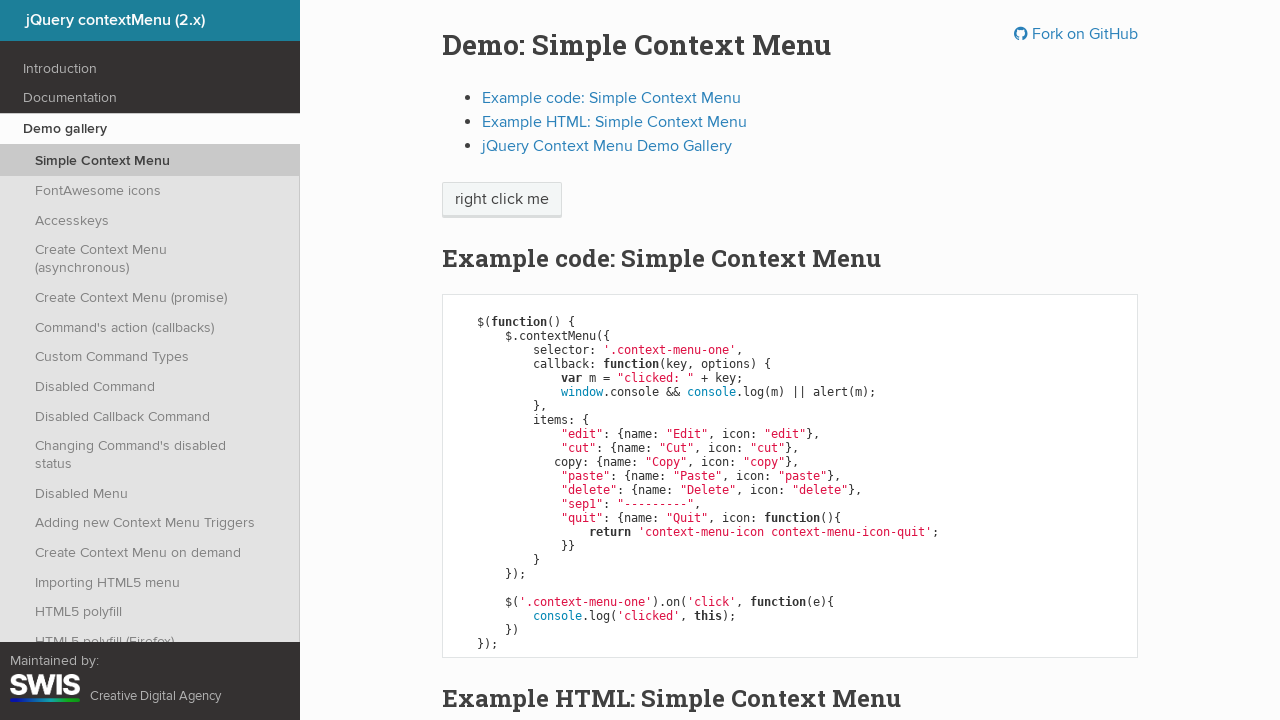

Right-clicked on target element to open context menu at (502, 200) on xpath=//span[text()='right click me']
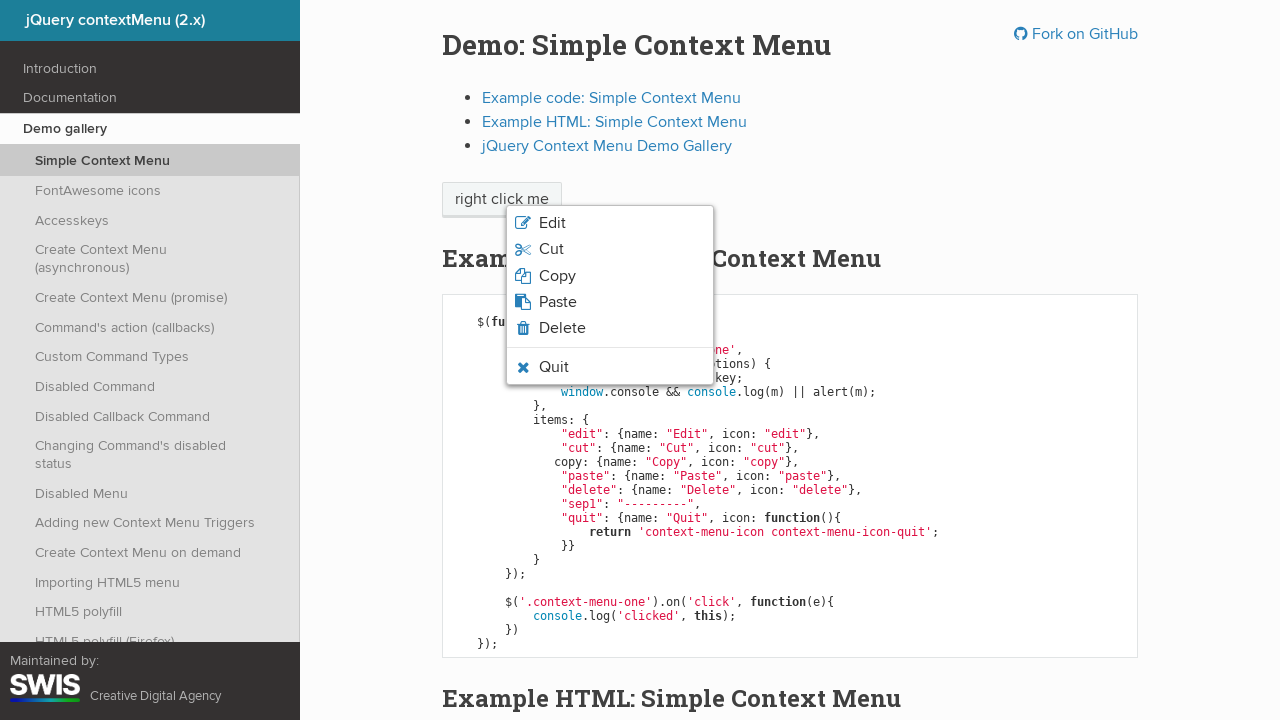

Clicked Quit option from context menu at (610, 367) on xpath=//ul[@class='context-menu-list context-menu-root']//li[7]
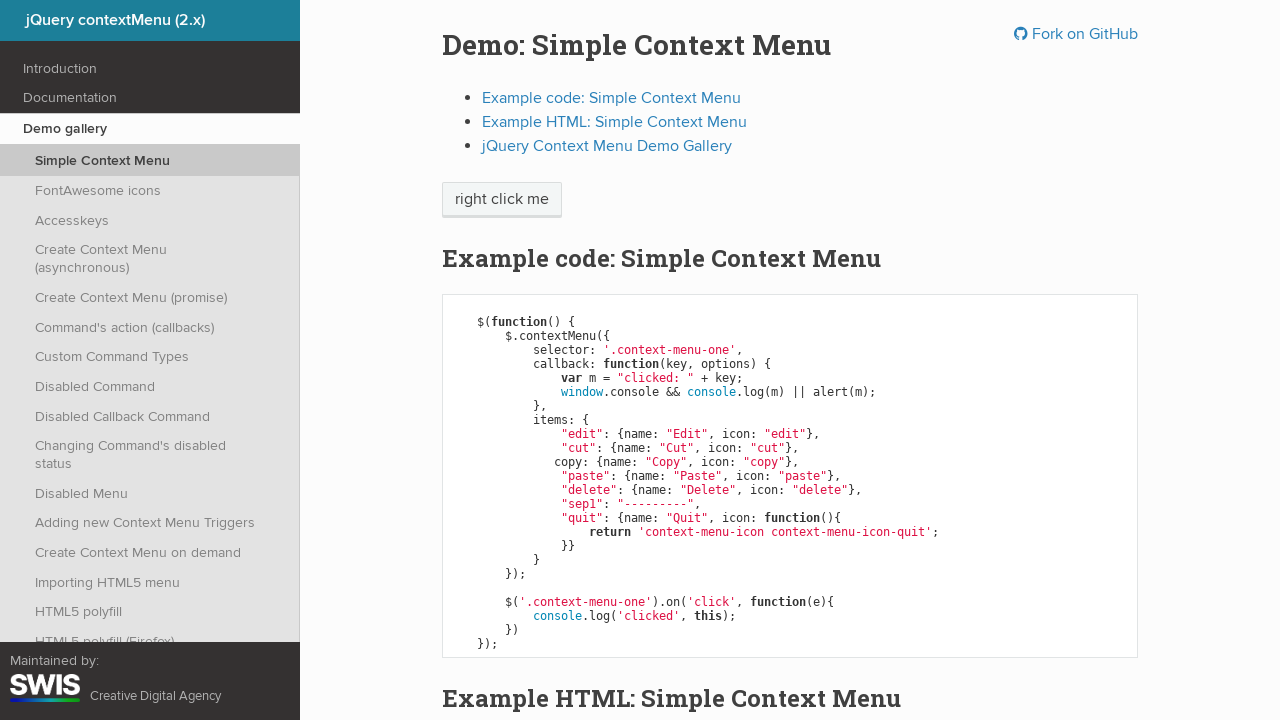

Waited 500ms after Quit action
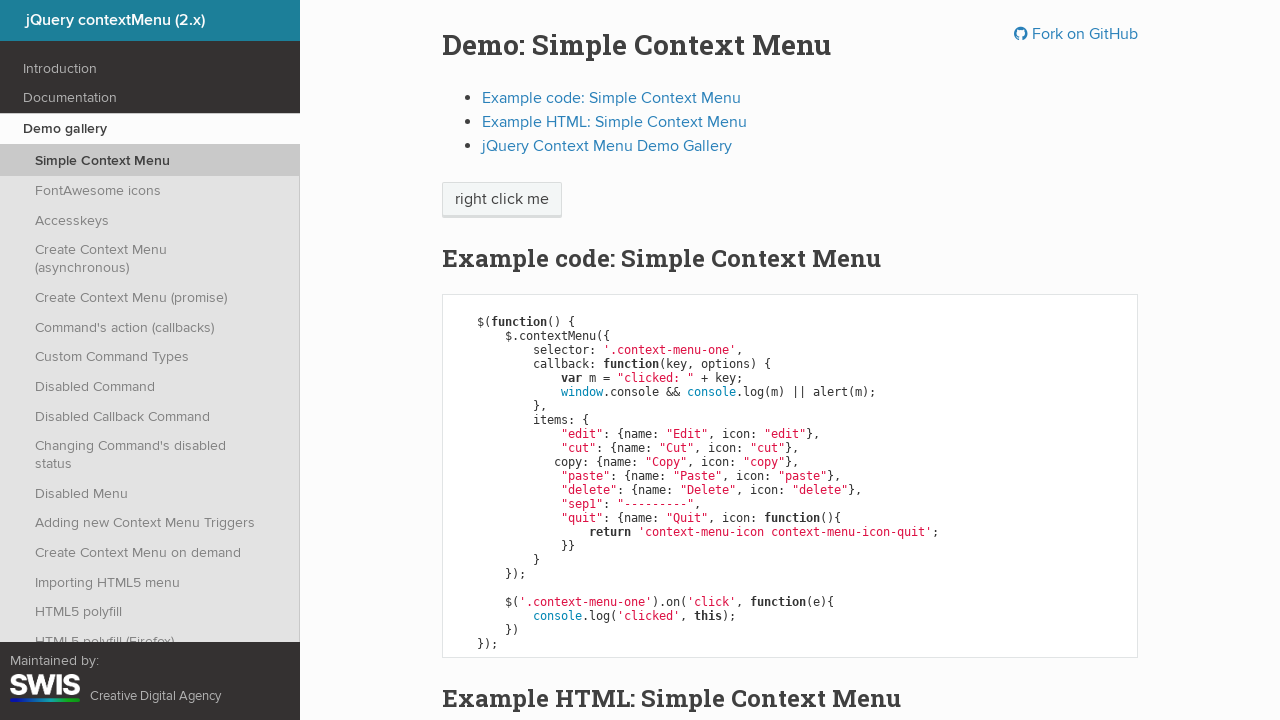

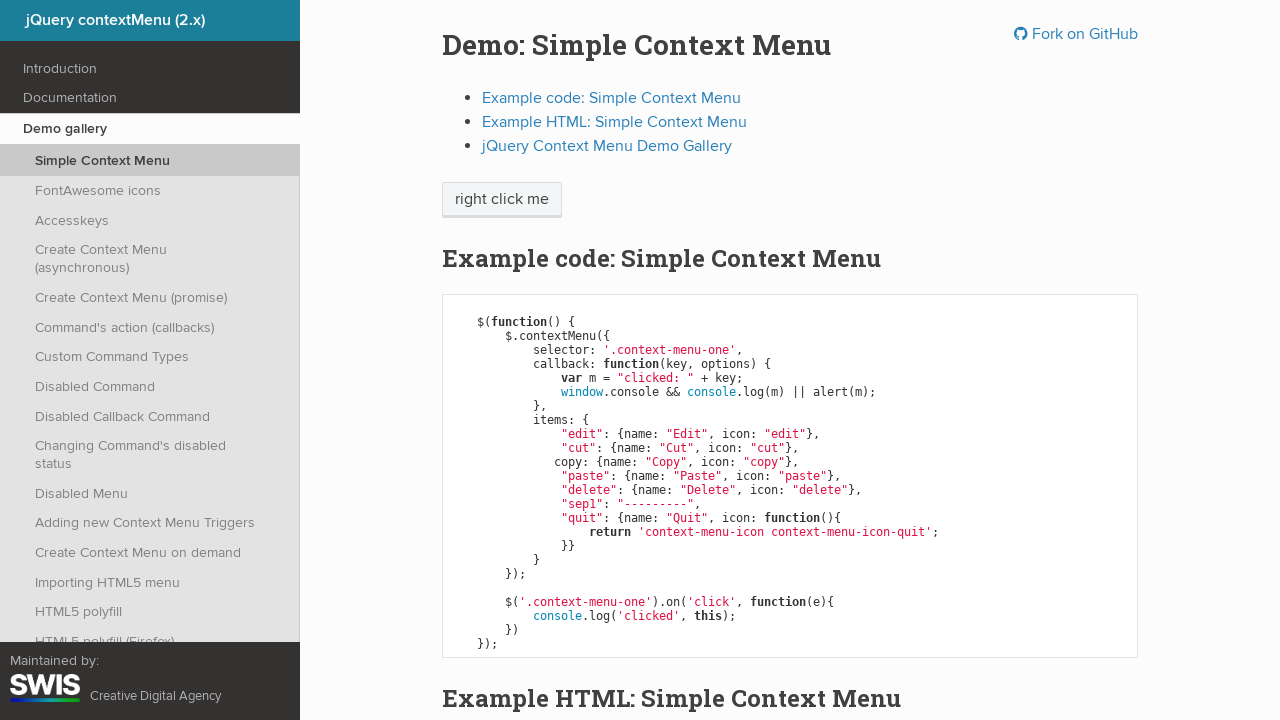